Tests file upload functionality by selecting a file and clicking the upload button, then verifying the success message is displayed.

Starting URL: https://the-internet.herokuapp.com/upload

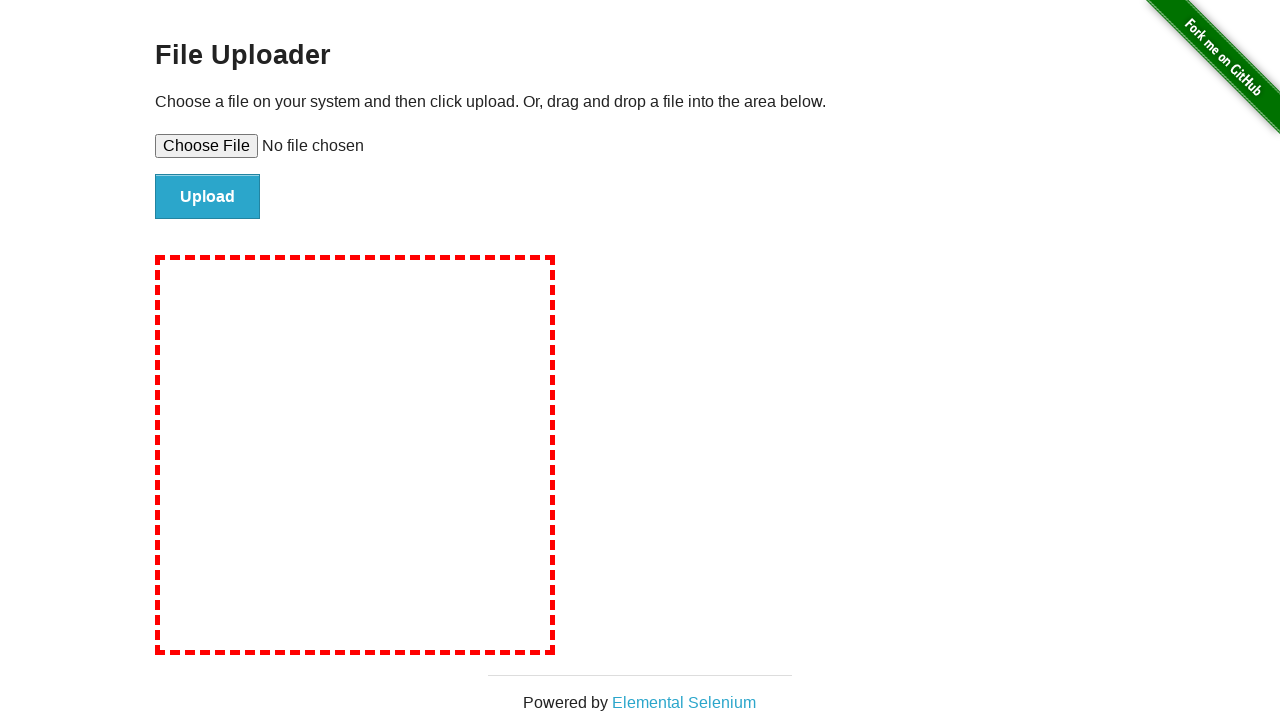

Created temporary test file for upload
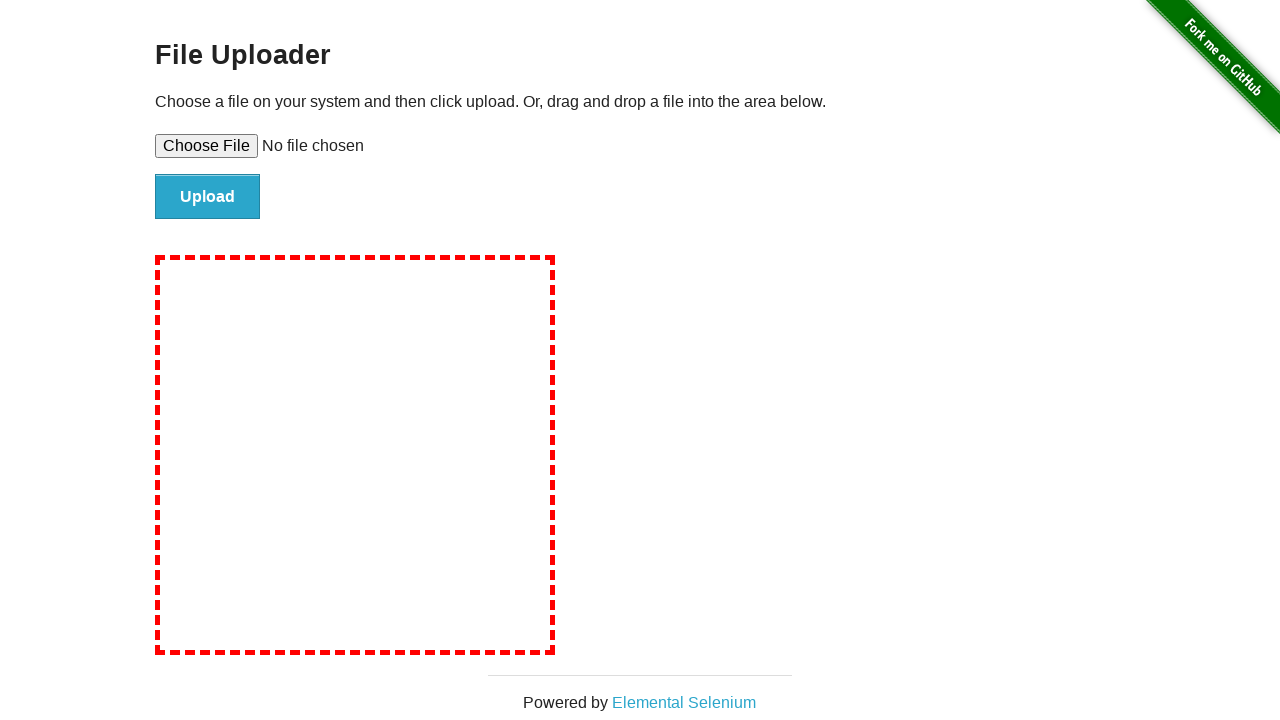

Selected temporary file in file upload input
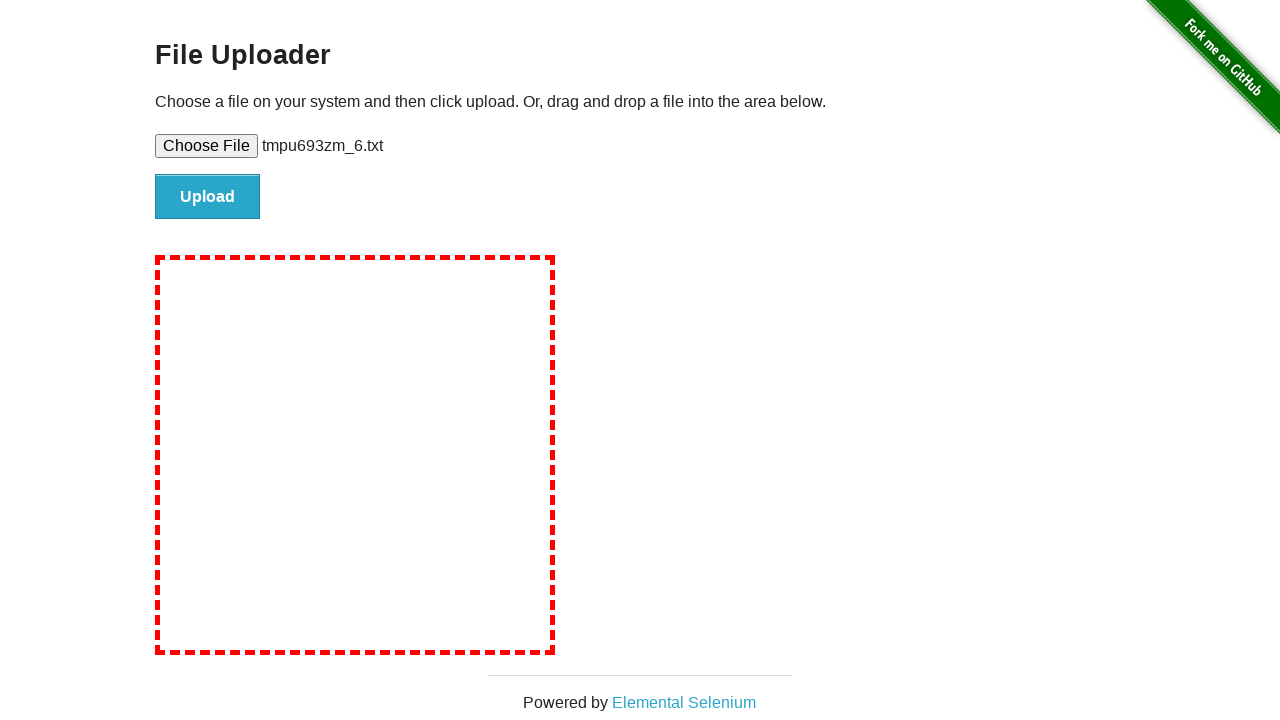

Clicked upload button to submit file at (208, 197) on #file-submit
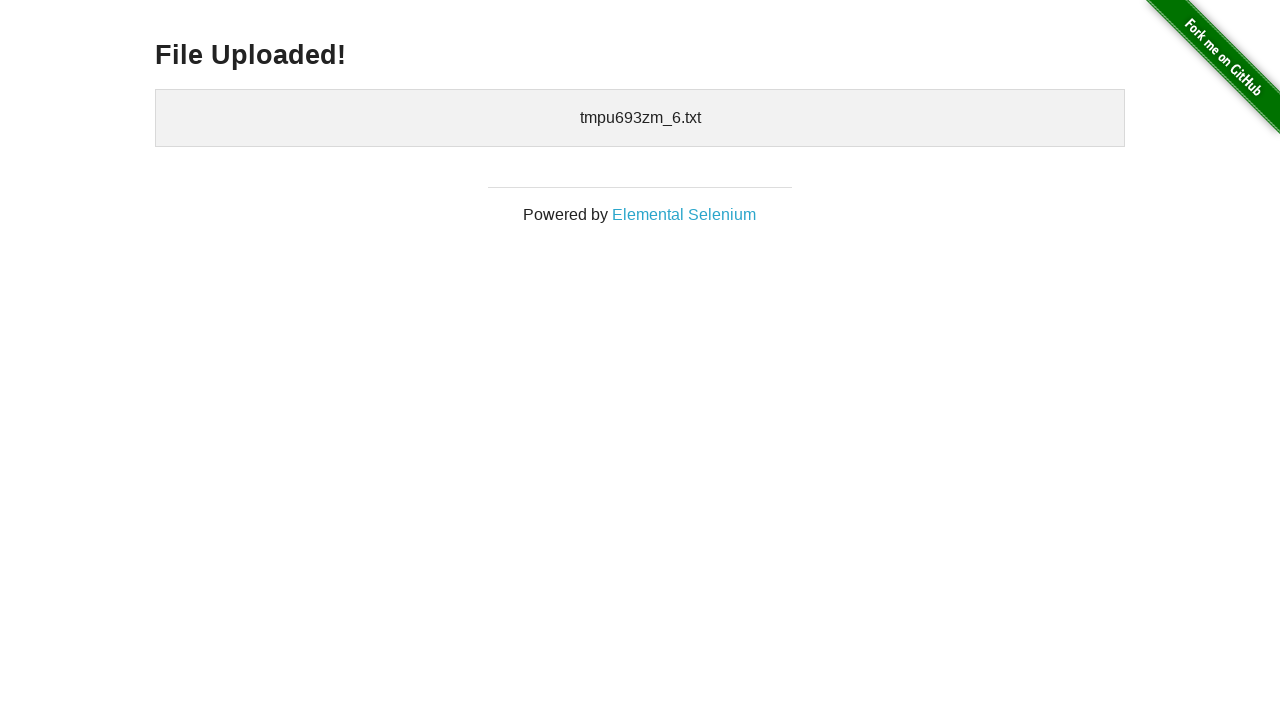

File upload success header appeared
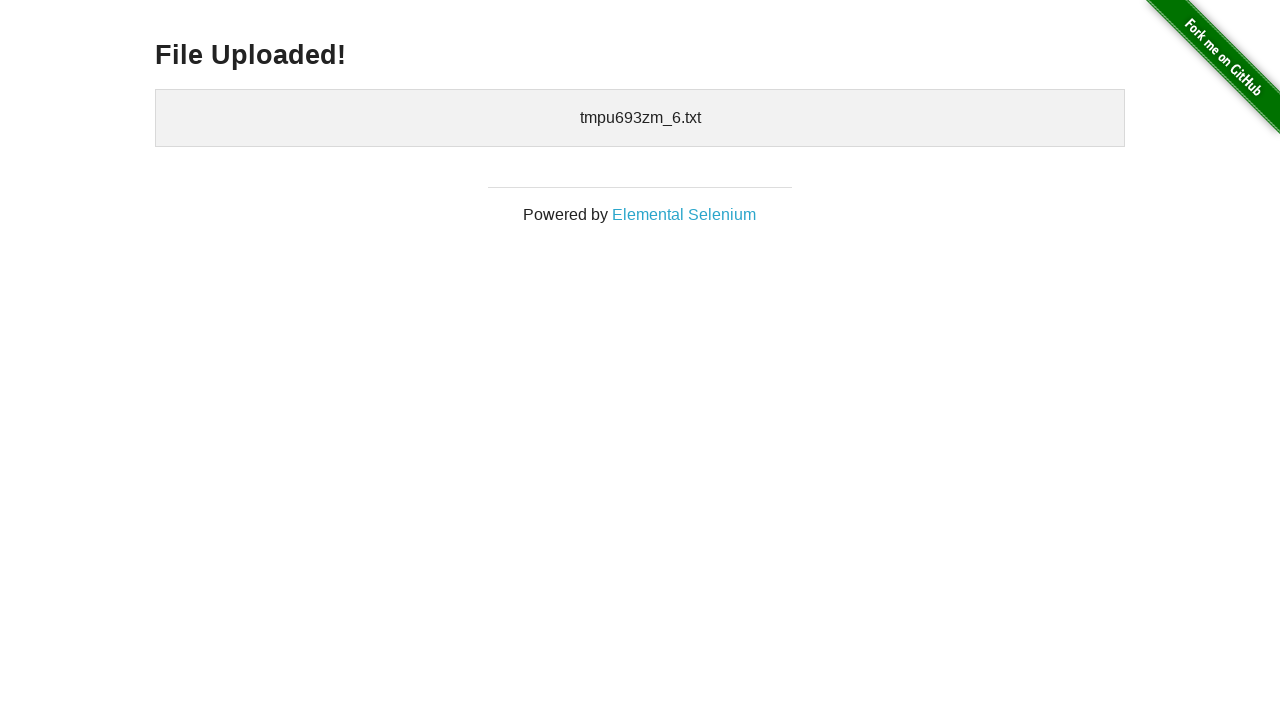

Verified success message is visible
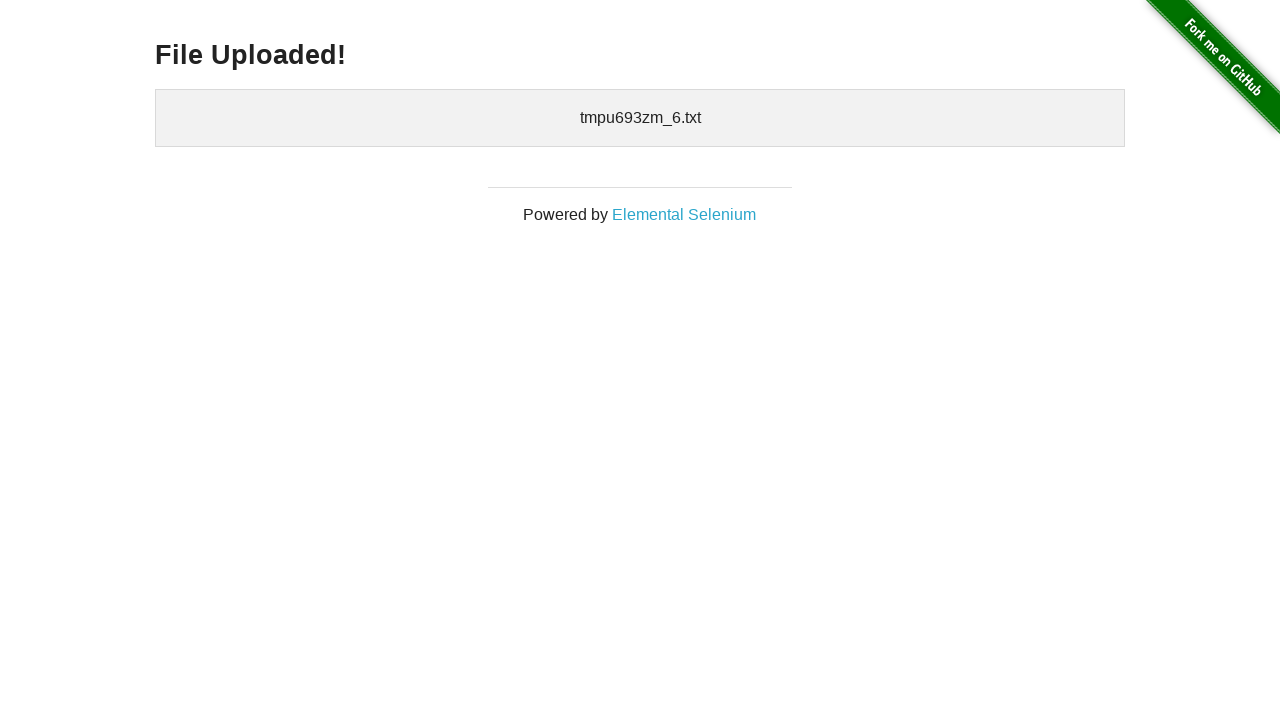

Cleaned up temporary test file
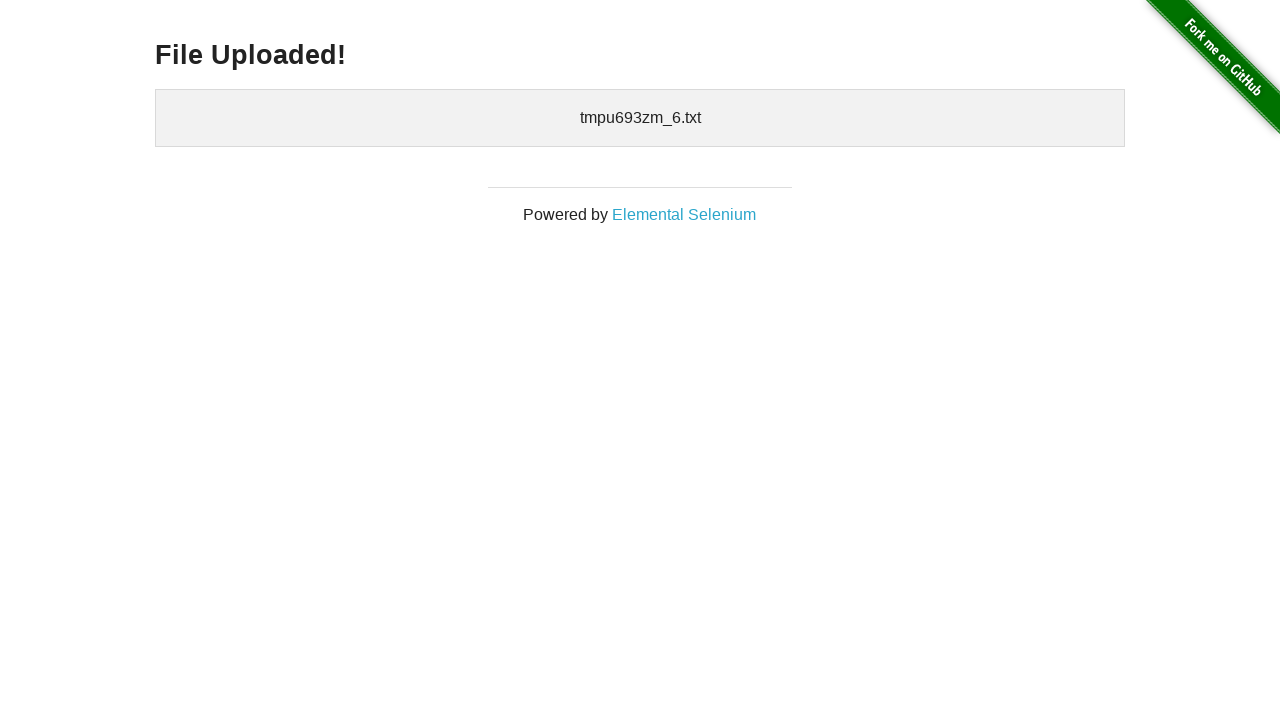

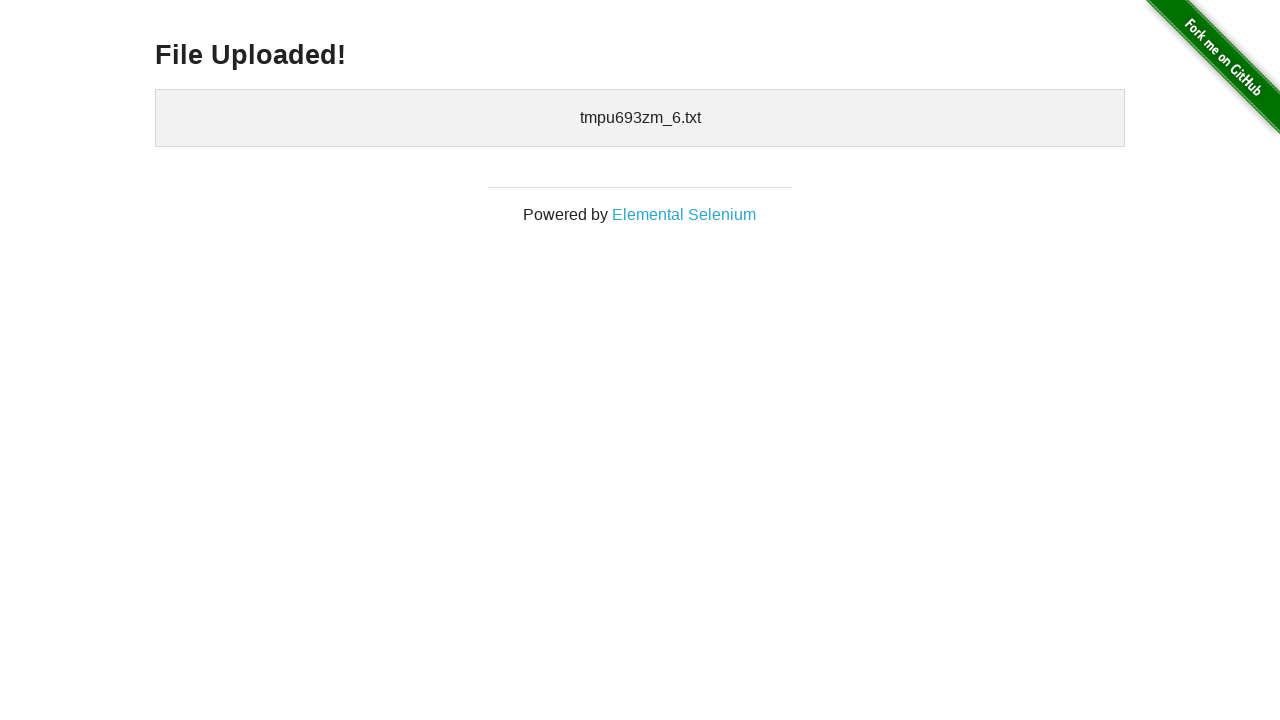